Navigates to El País homepage and verifies that article titles are displayed

Starting URL: https://elpais.com/

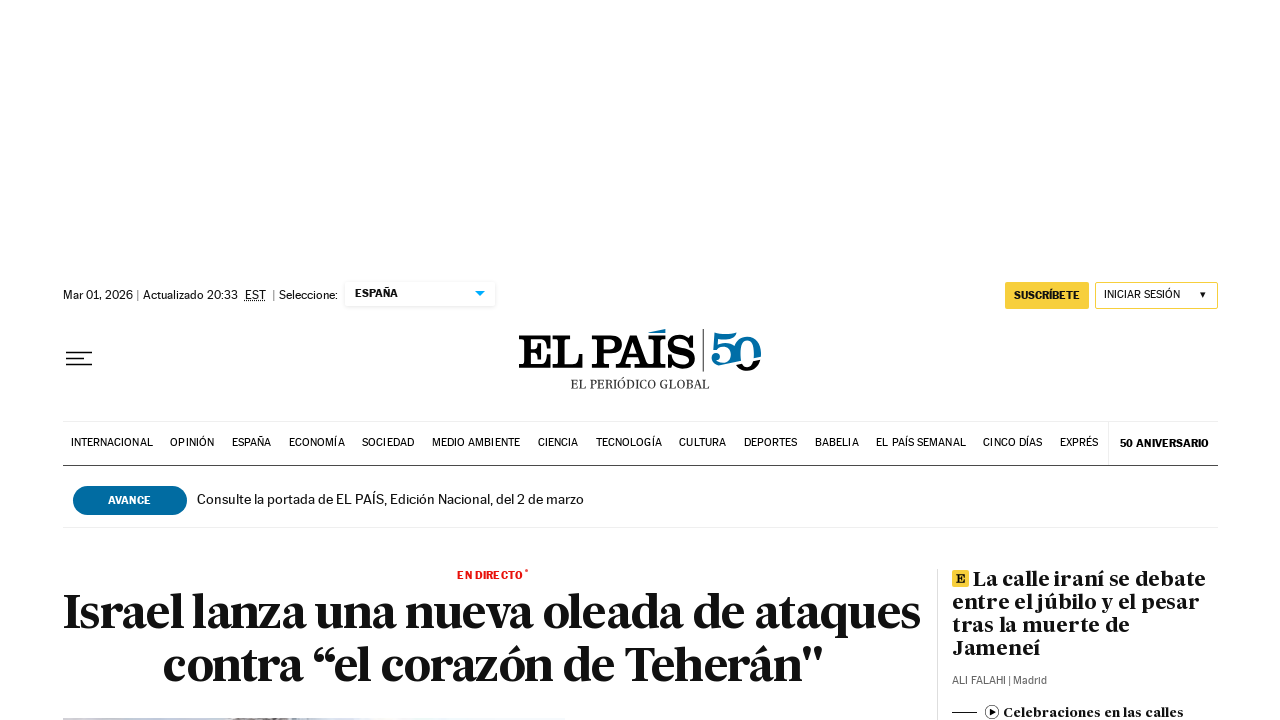

Waited for article title element in header to load
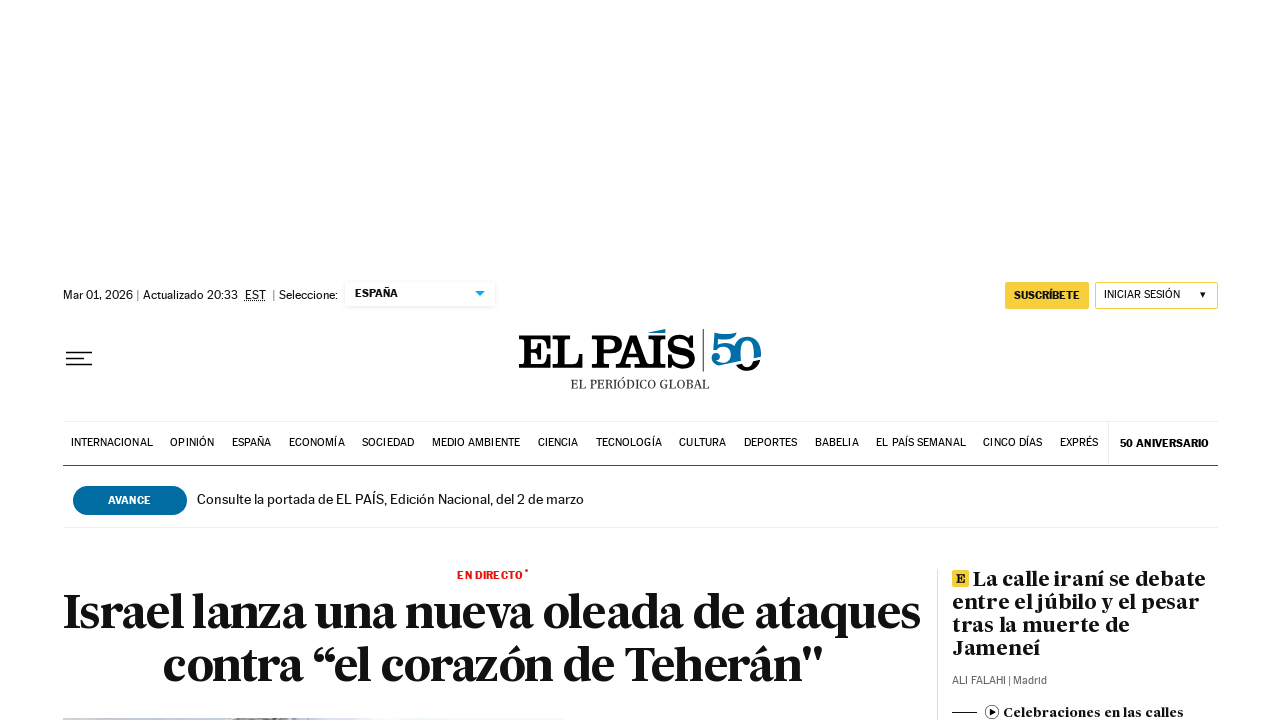

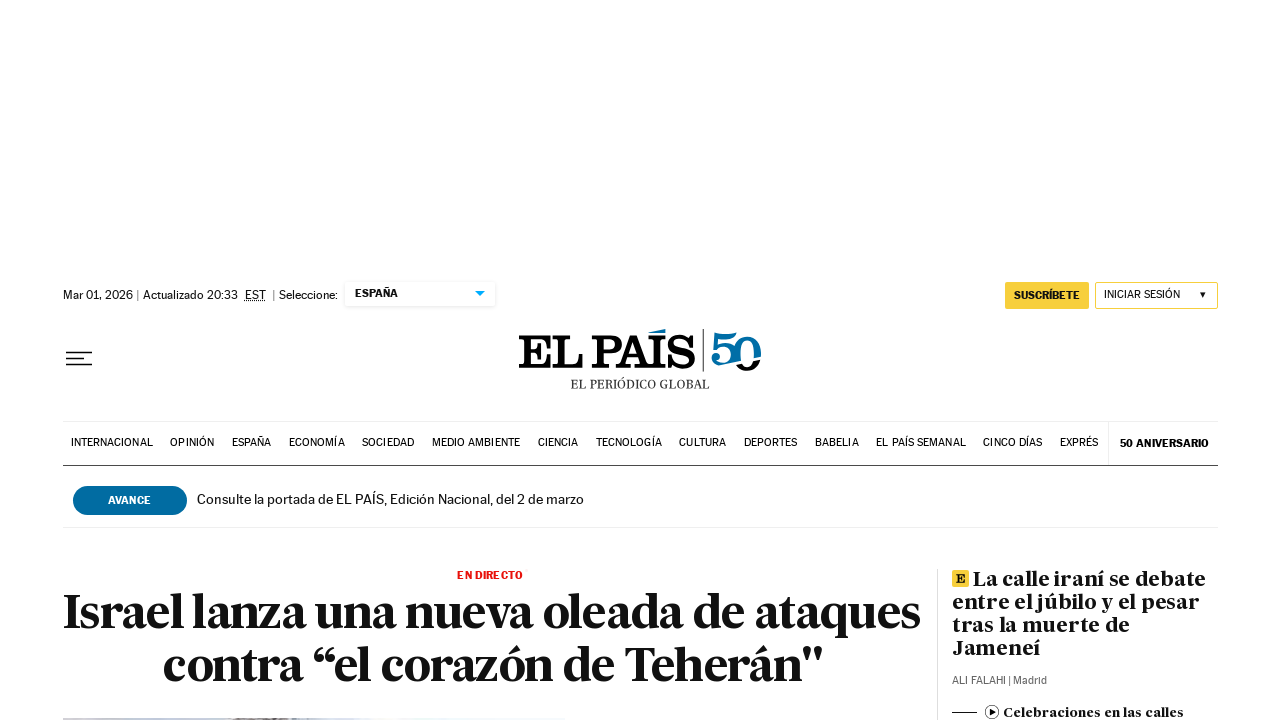